Navigates to the Goibibo travel booking website and waits for the page to load.

Starting URL: https://www.goibibo.com/

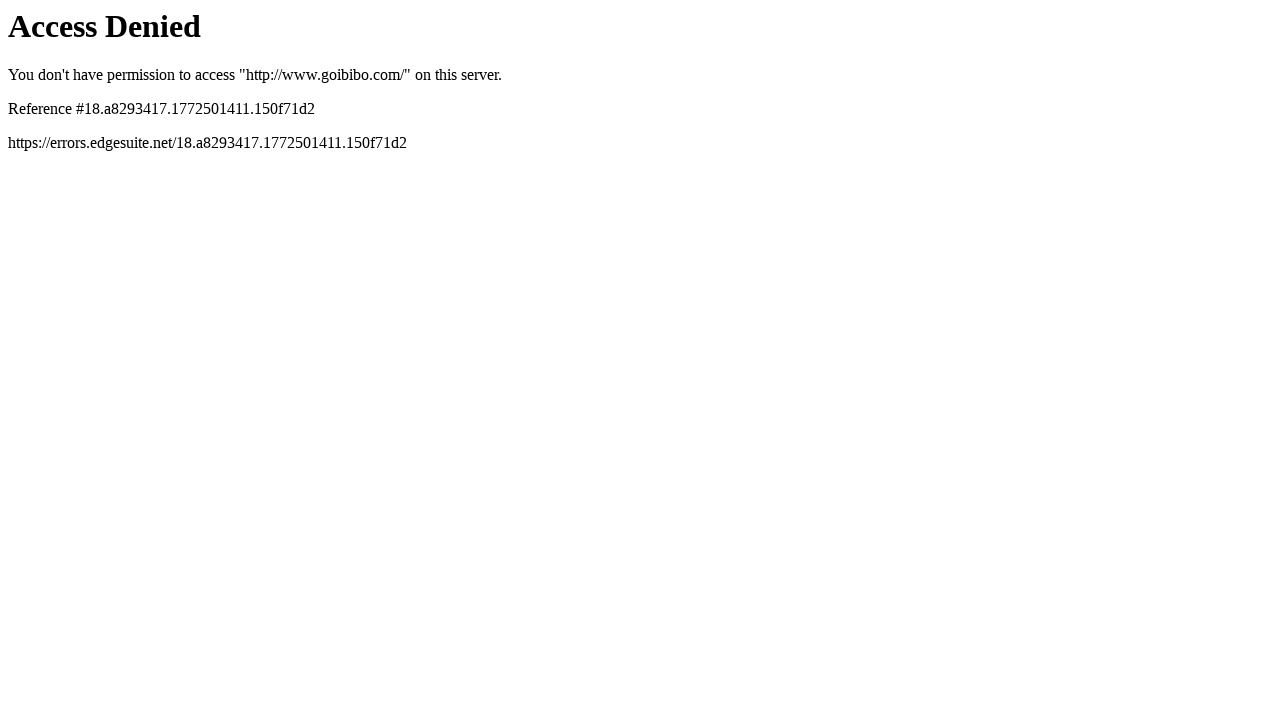

Navigated to Goibibo travel booking website
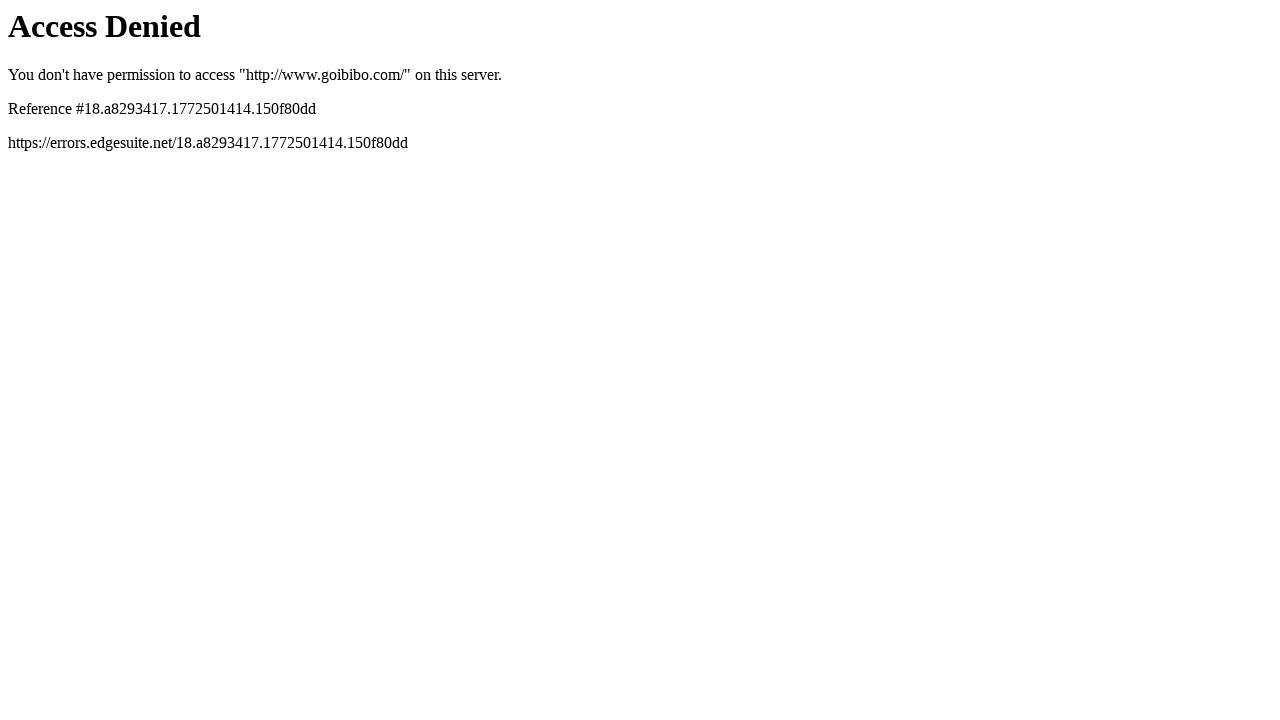

Page DOM content fully loaded
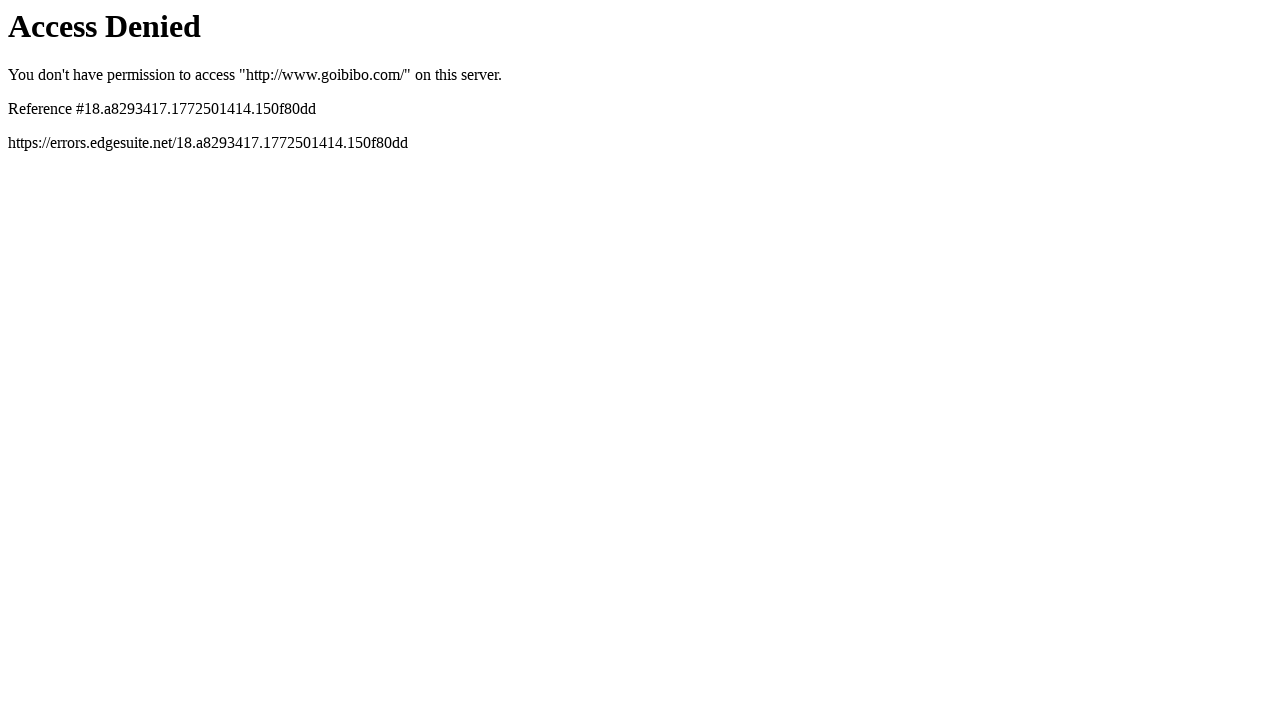

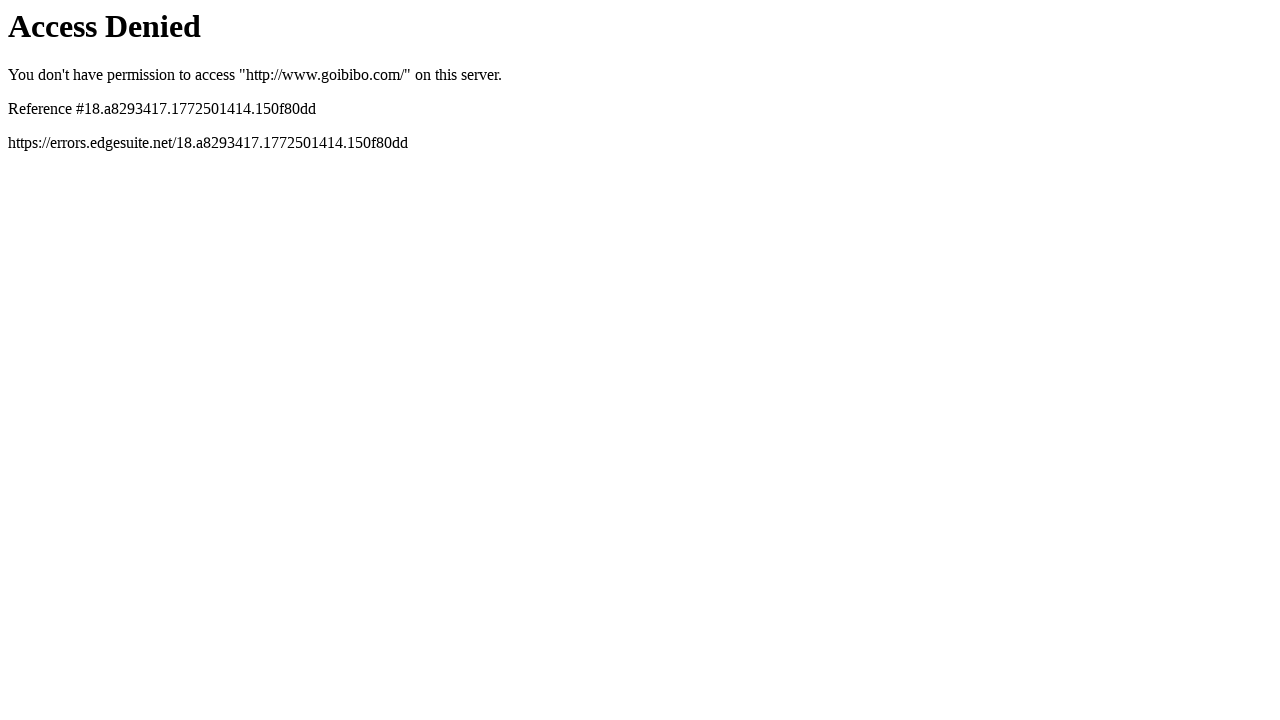